Tests the product listing pagination on demoblaze.com by verifying products are displayed and clicking the "Next" button to navigate to the next page of products.

Starting URL: https://www.demoblaze.com

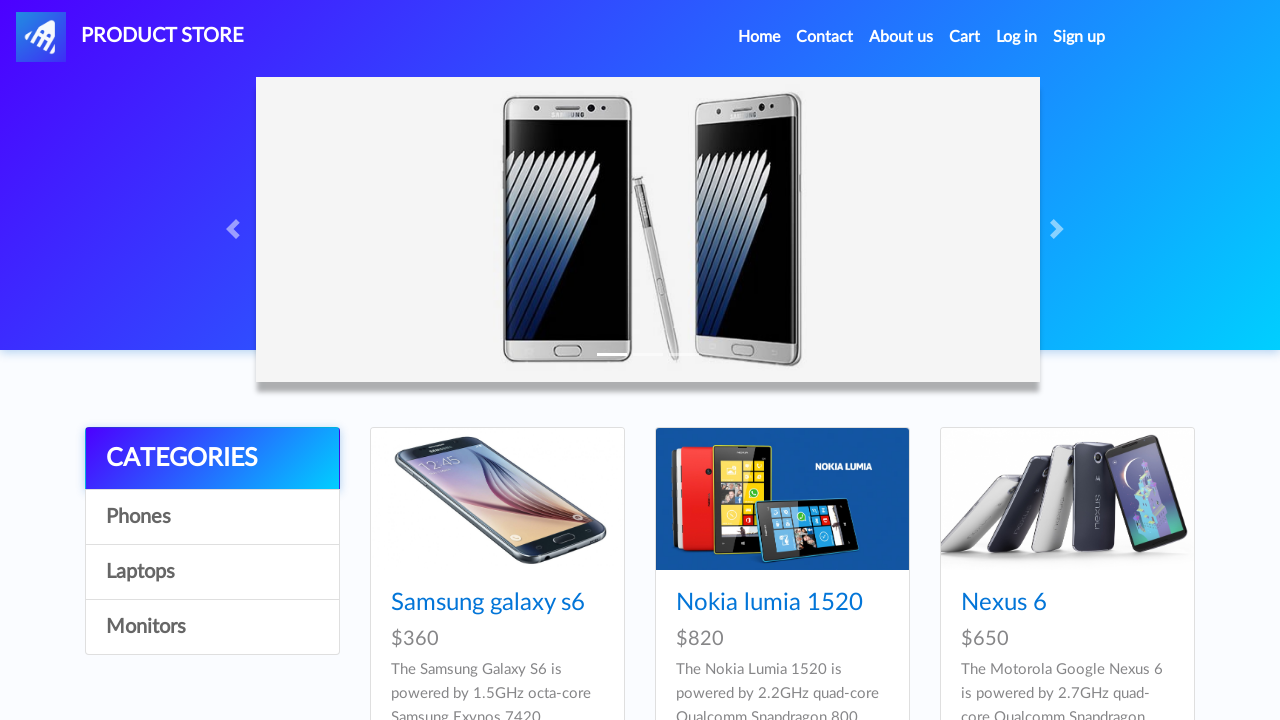

Product listings loaded on the first page
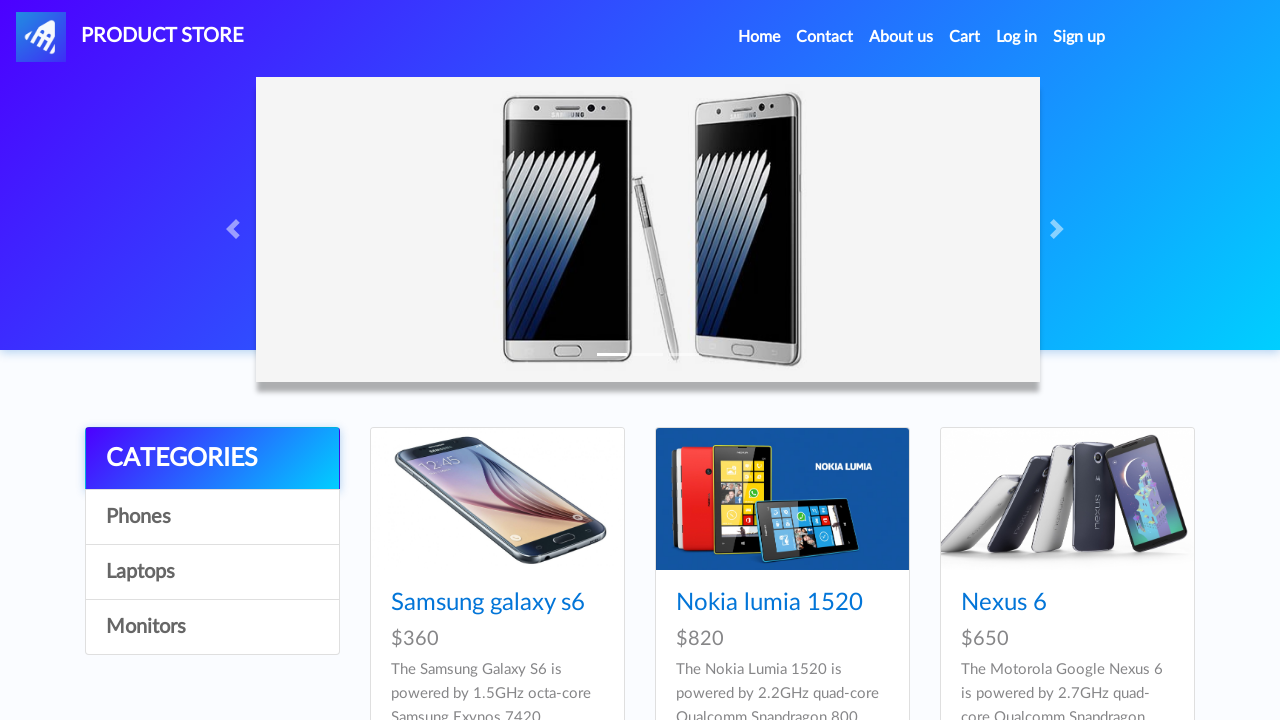

Product prices are now visible
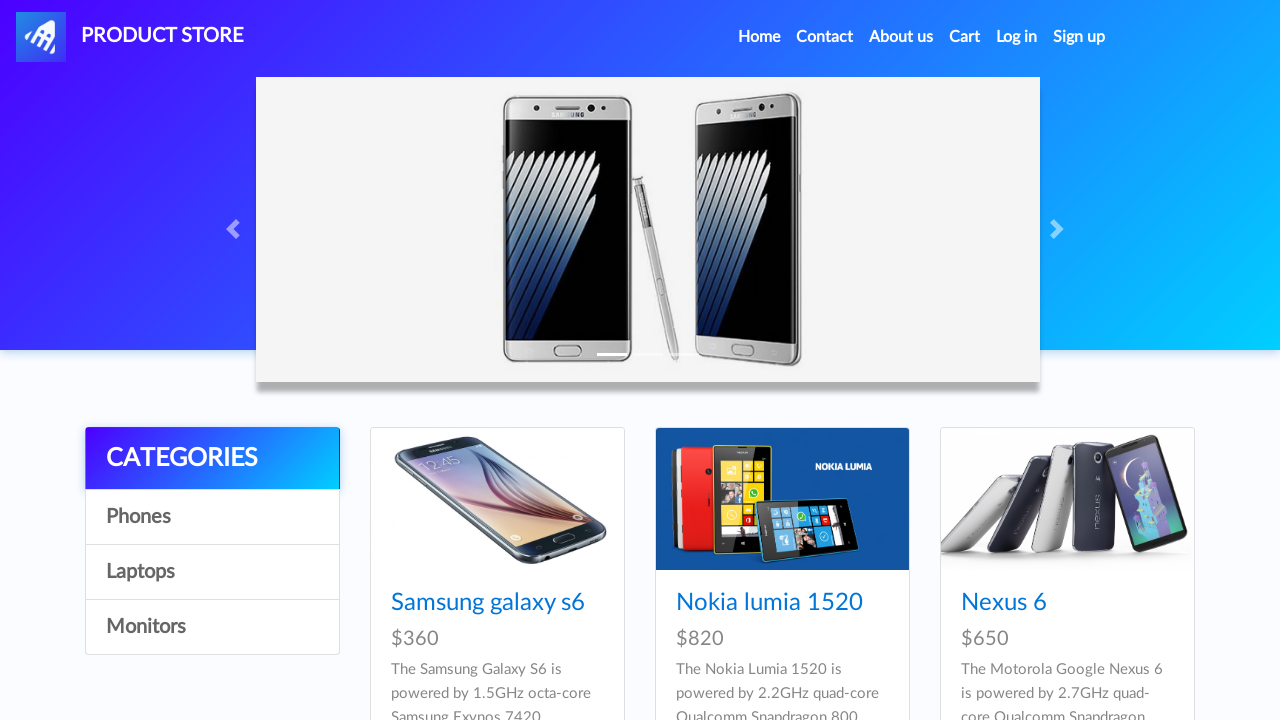

Clicked the 'Next' button to navigate to the next page at (1166, 385) on button#next2
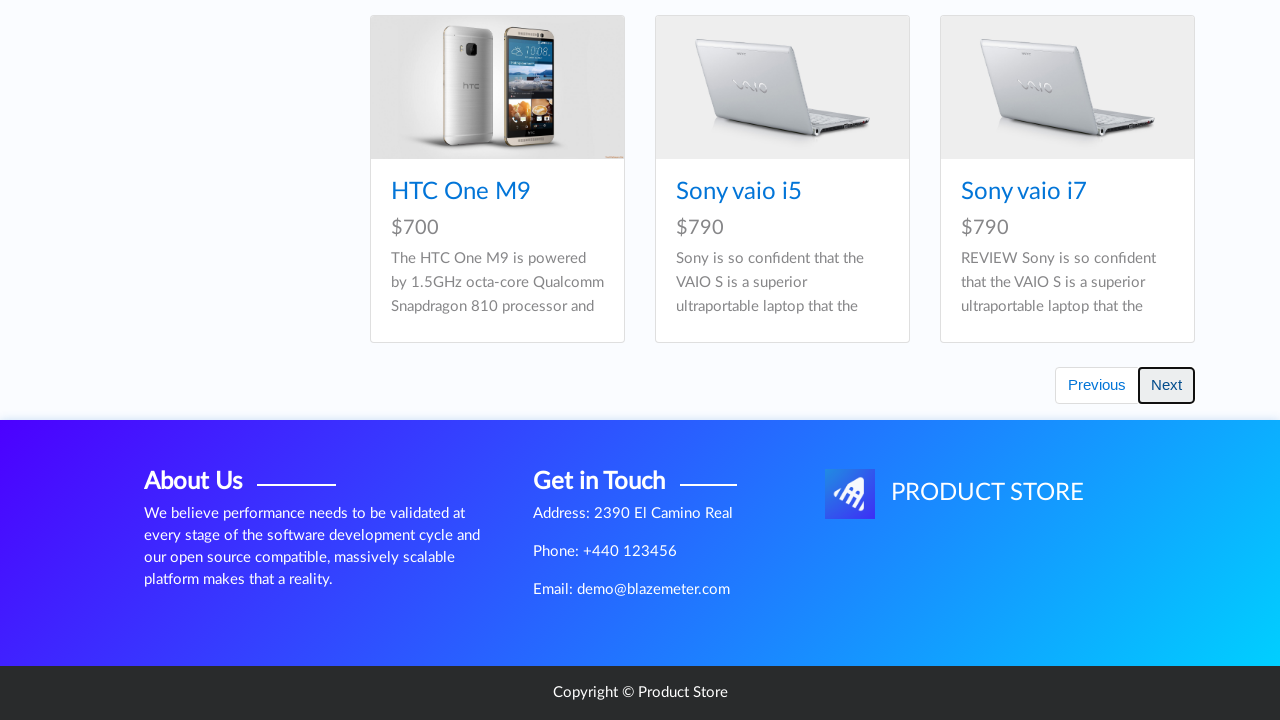

Waited for next page products to load
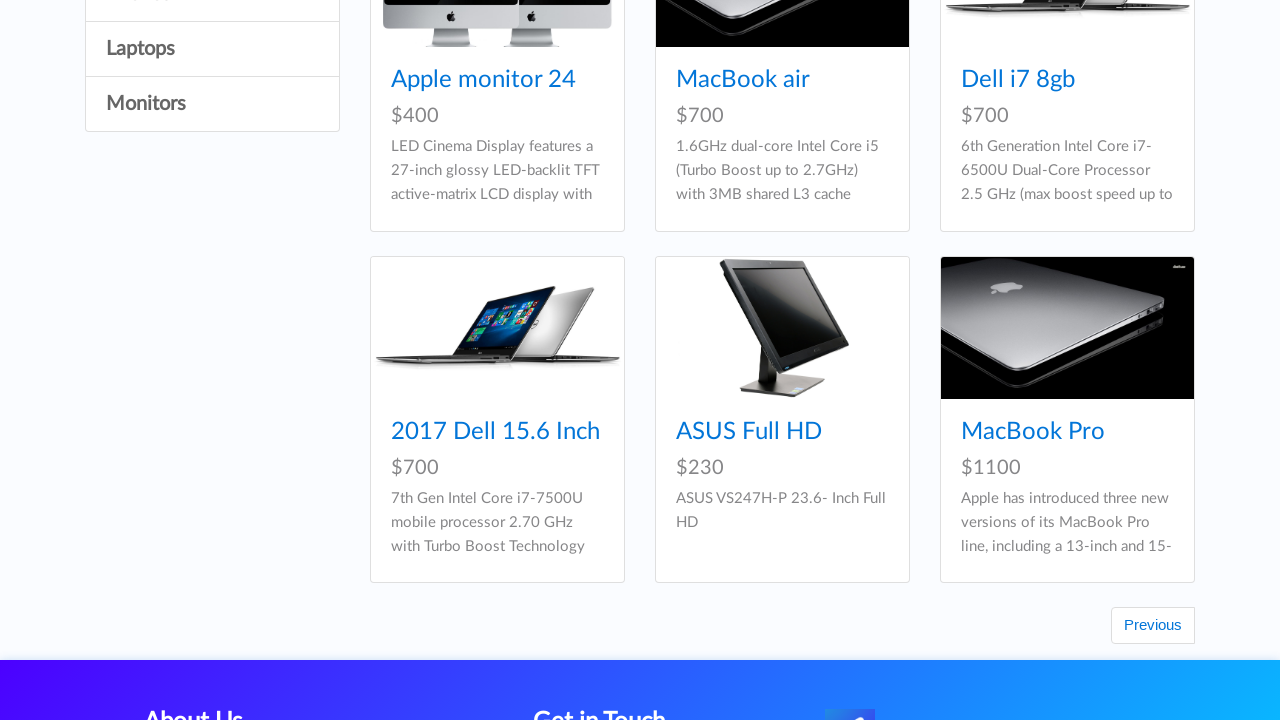

Verified products are displayed on the second page
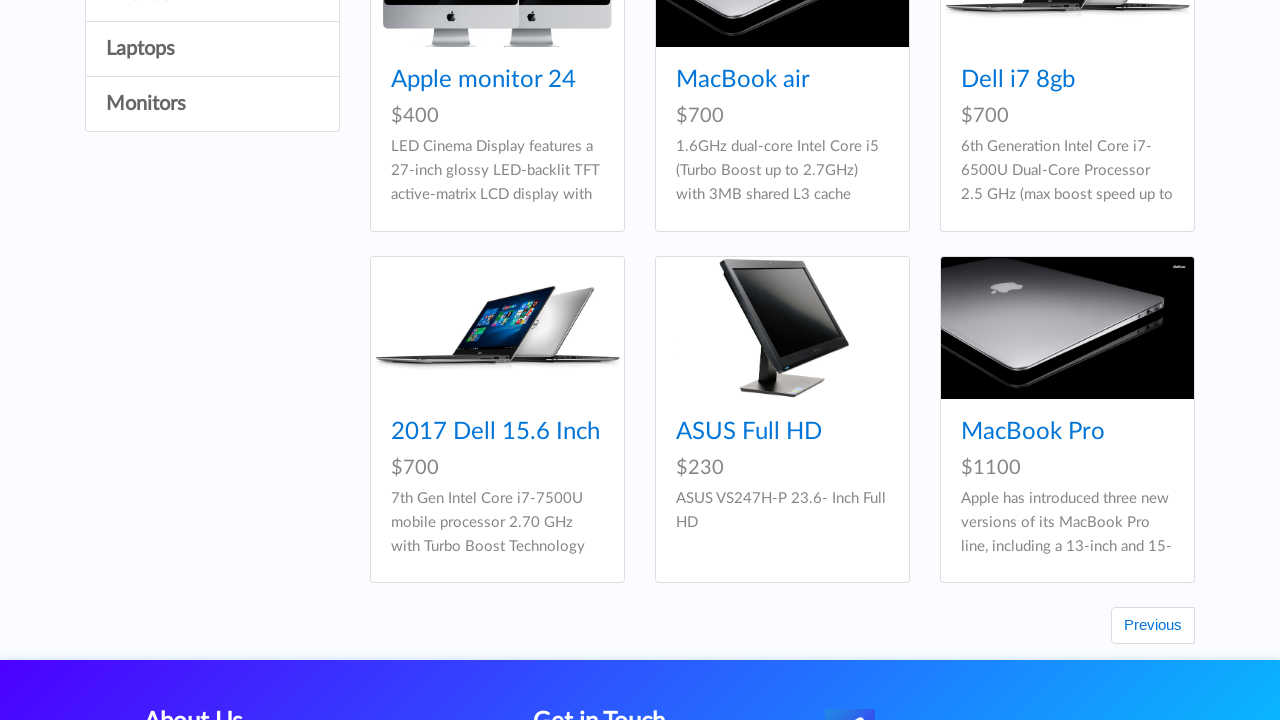

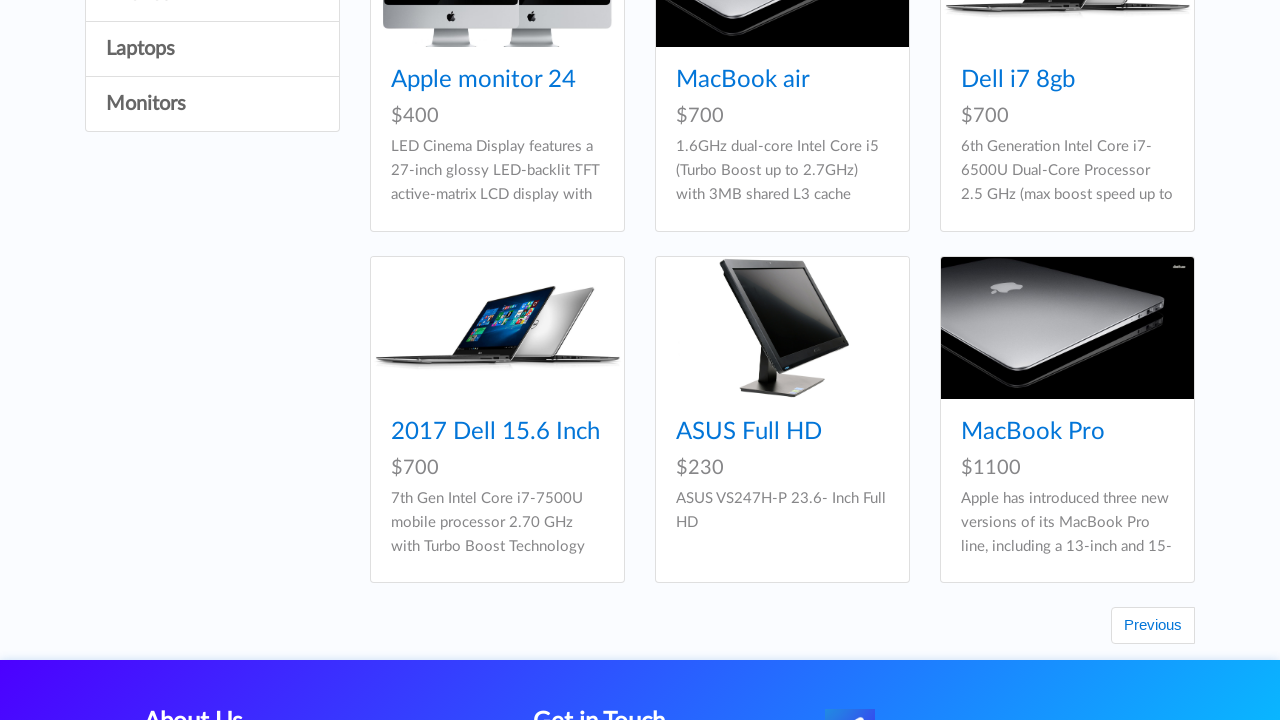